Tests JavaScript alert handling by clicking a button that triggers an alert, accepting the alert, and verifying the success message is displayed

Starting URL: https://the-internet.herokuapp.com/javascript_alerts

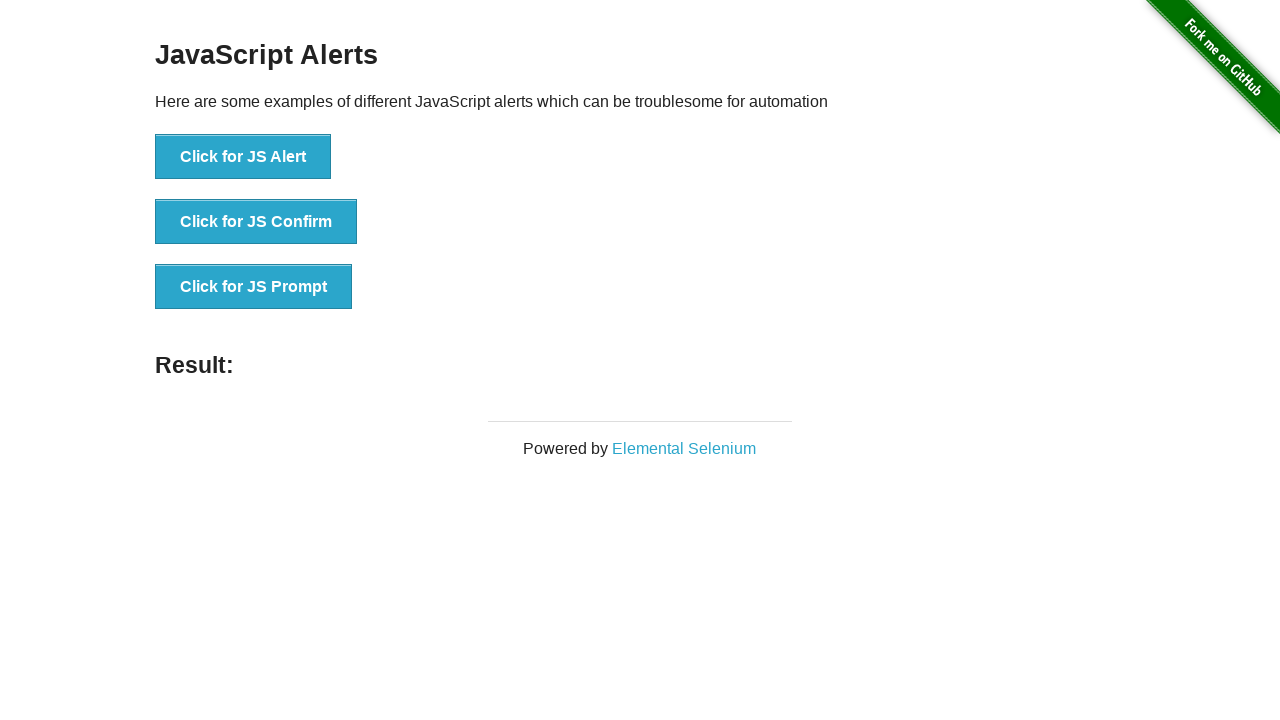

Clicked button to trigger JavaScript alert at (243, 157) on xpath=//button[normalize-space()='Click for JS Alert']
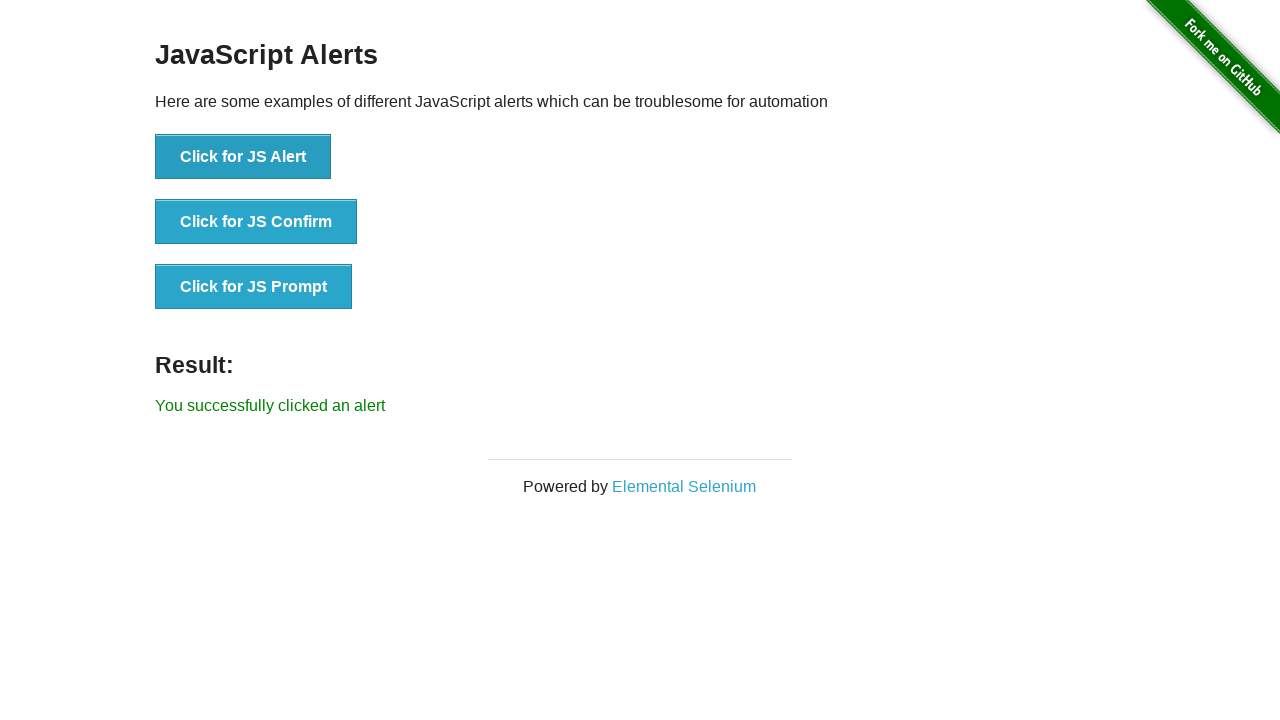

Set up dialog handler to accept alert
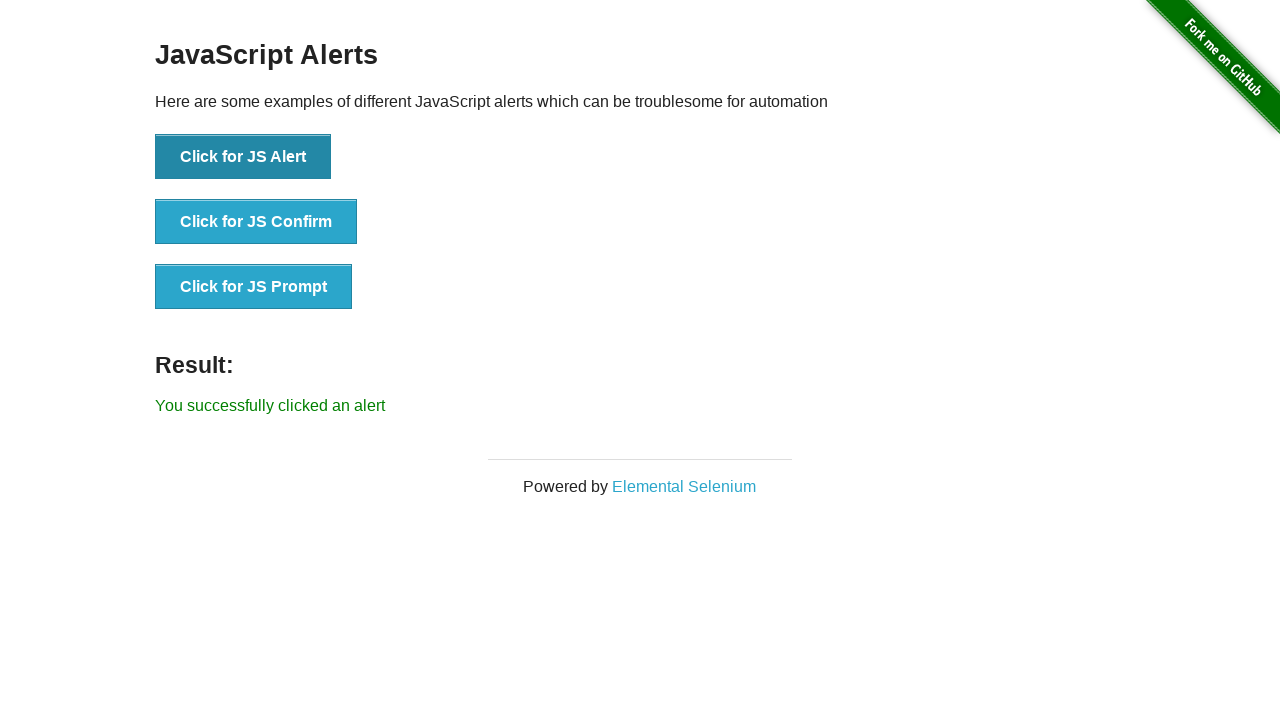

Verified success message 'You successfully clicked an alert' is displayed
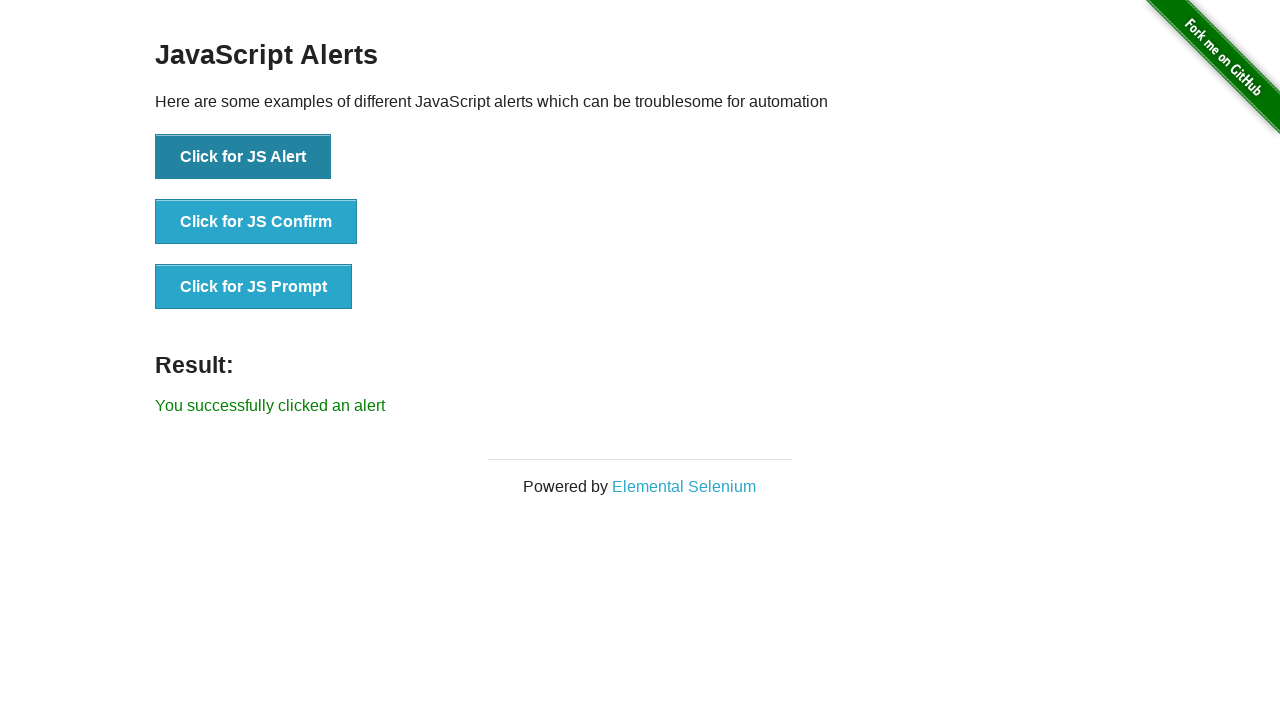

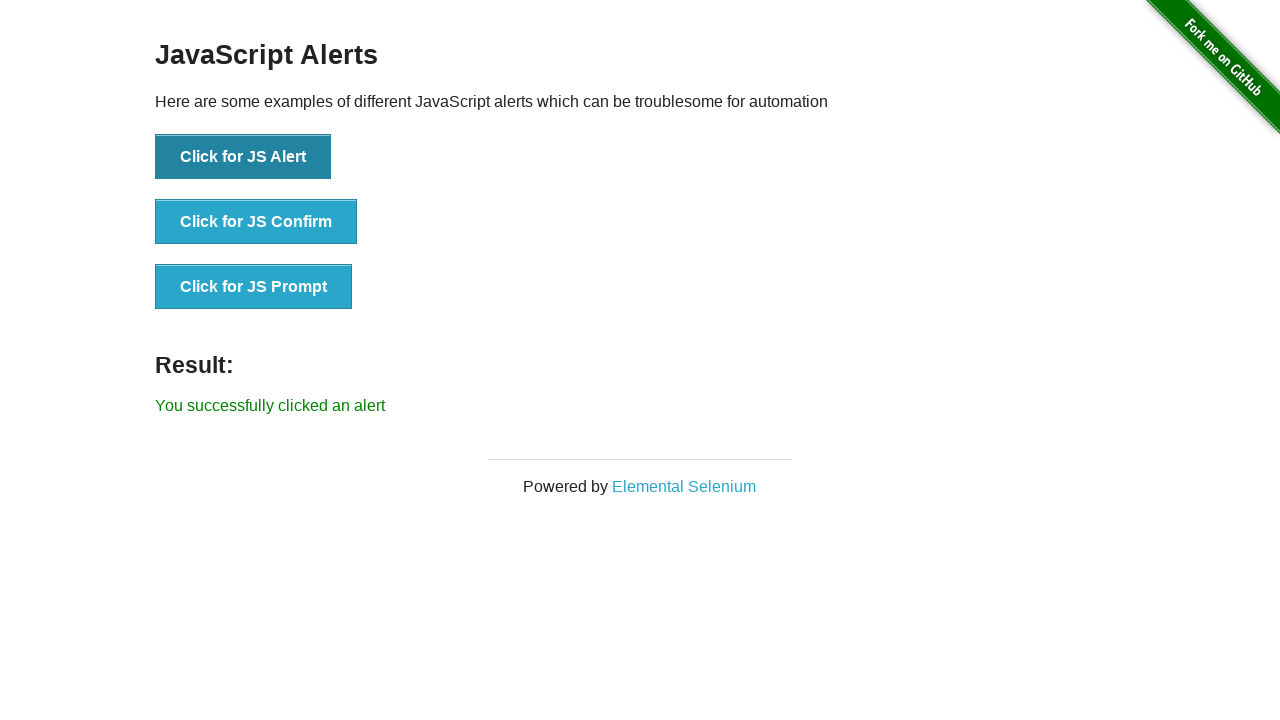